Tests the 12306 train ticket query functionality by entering departure and arrival stations, selecting a date, and searching for available tickets.

Starting URL: https://kyfw.12306.cn/otn/leftTicket/init

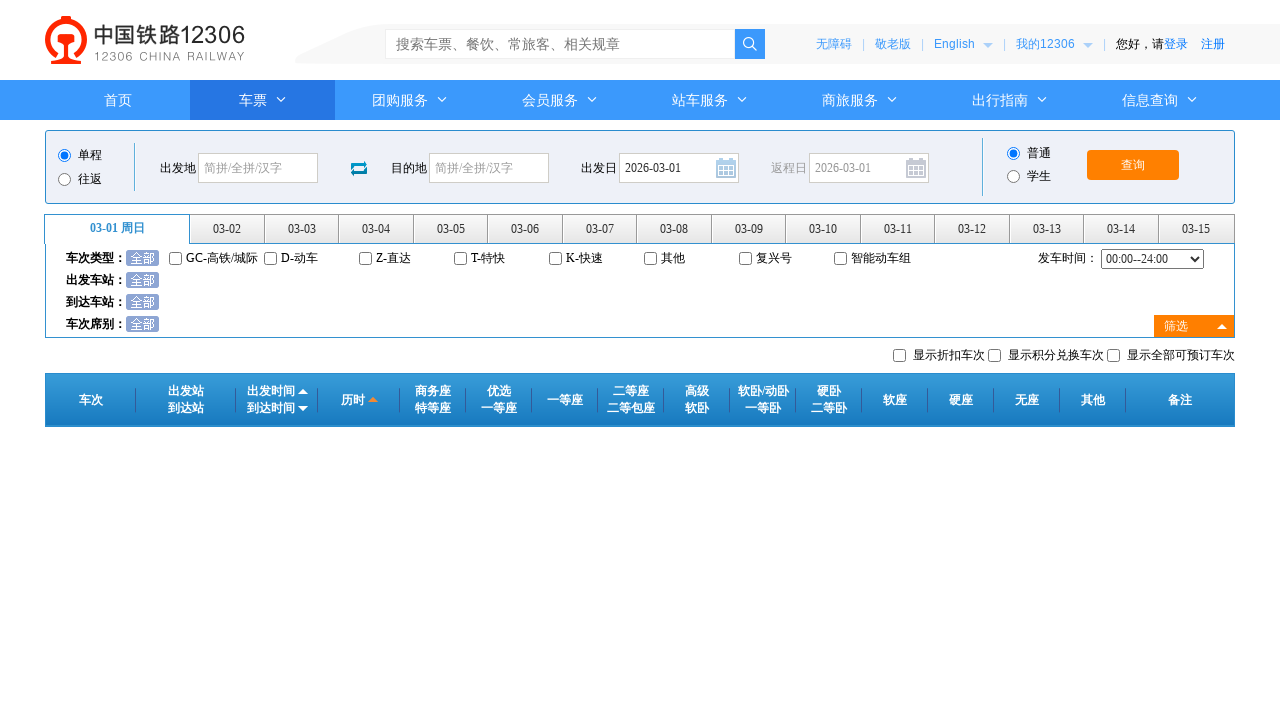

Clicked on departure station input field at (258, 168) on #fromStationText
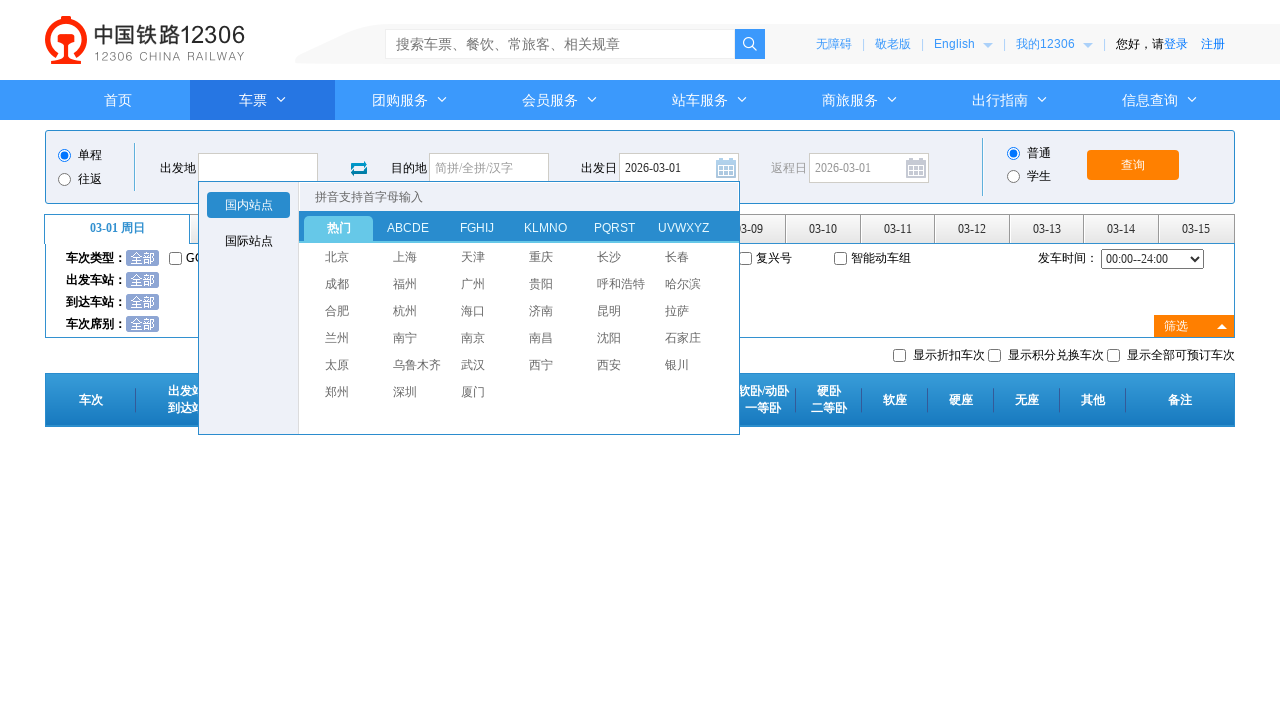

Entered '上海' (Shanghai) as departure station on #fromStationText
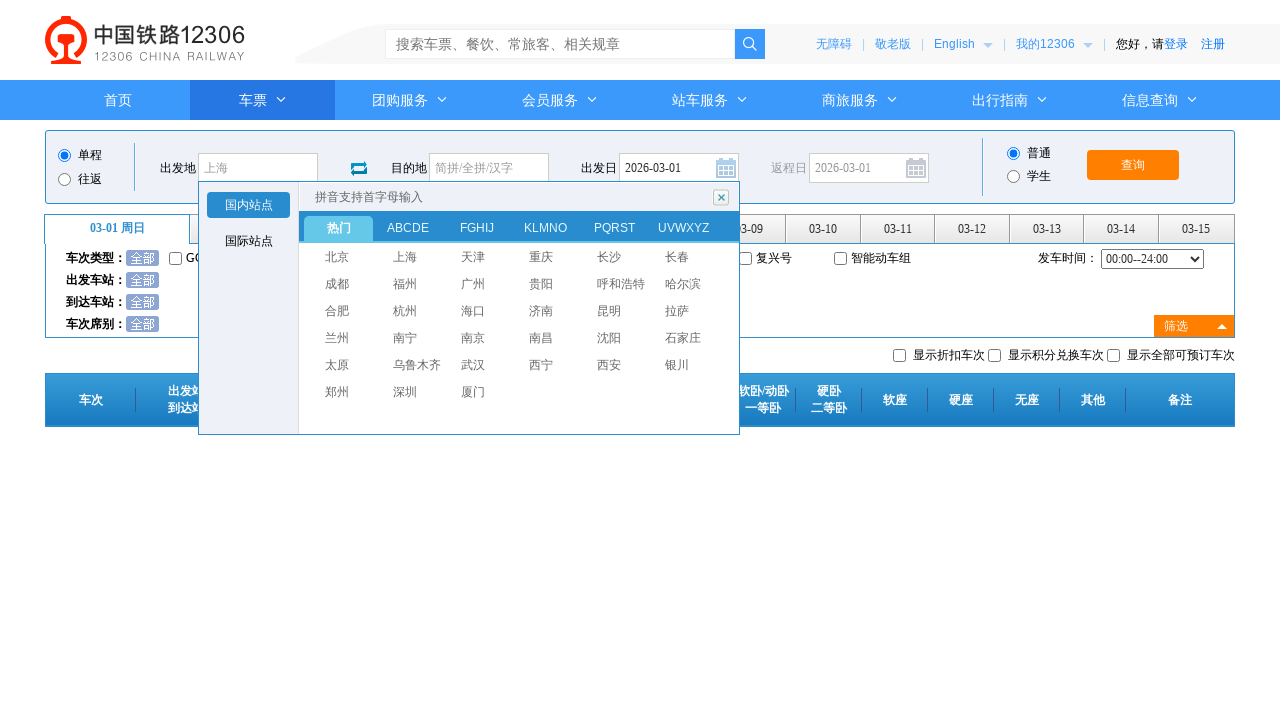

Pressed Enter to confirm departure station
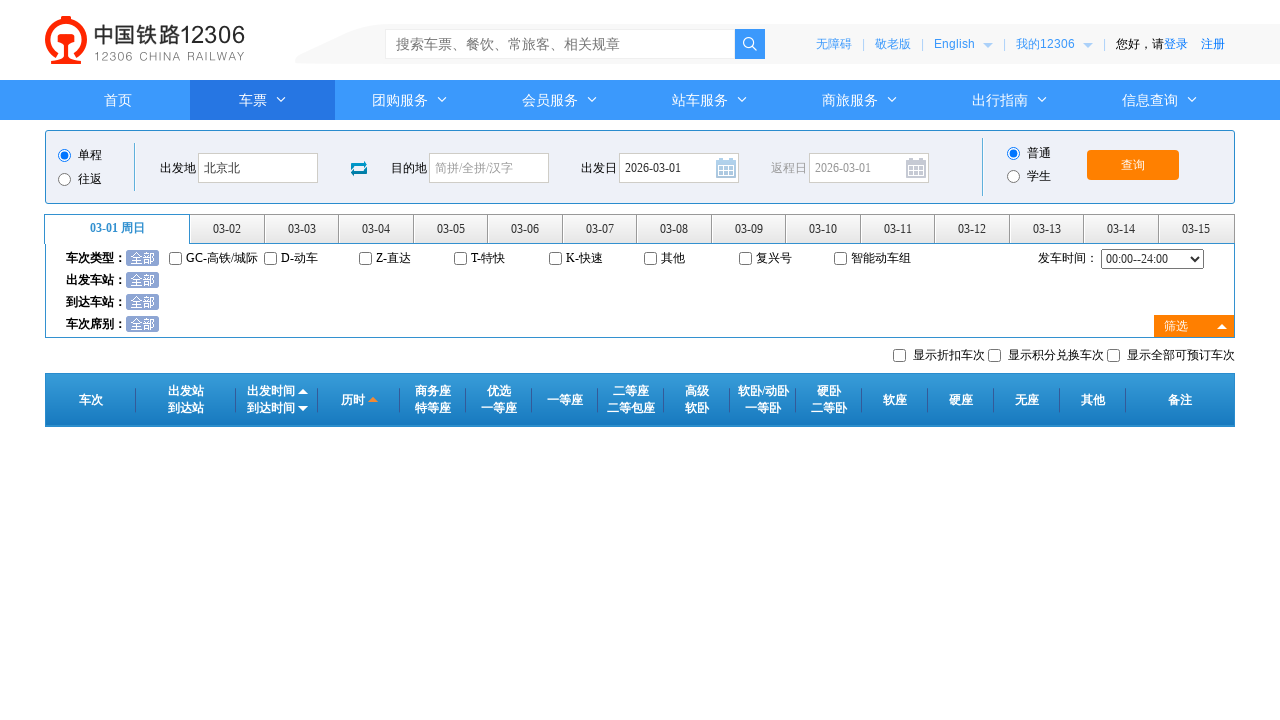

Clicked on arrival station input field at (489, 168) on #toStationText
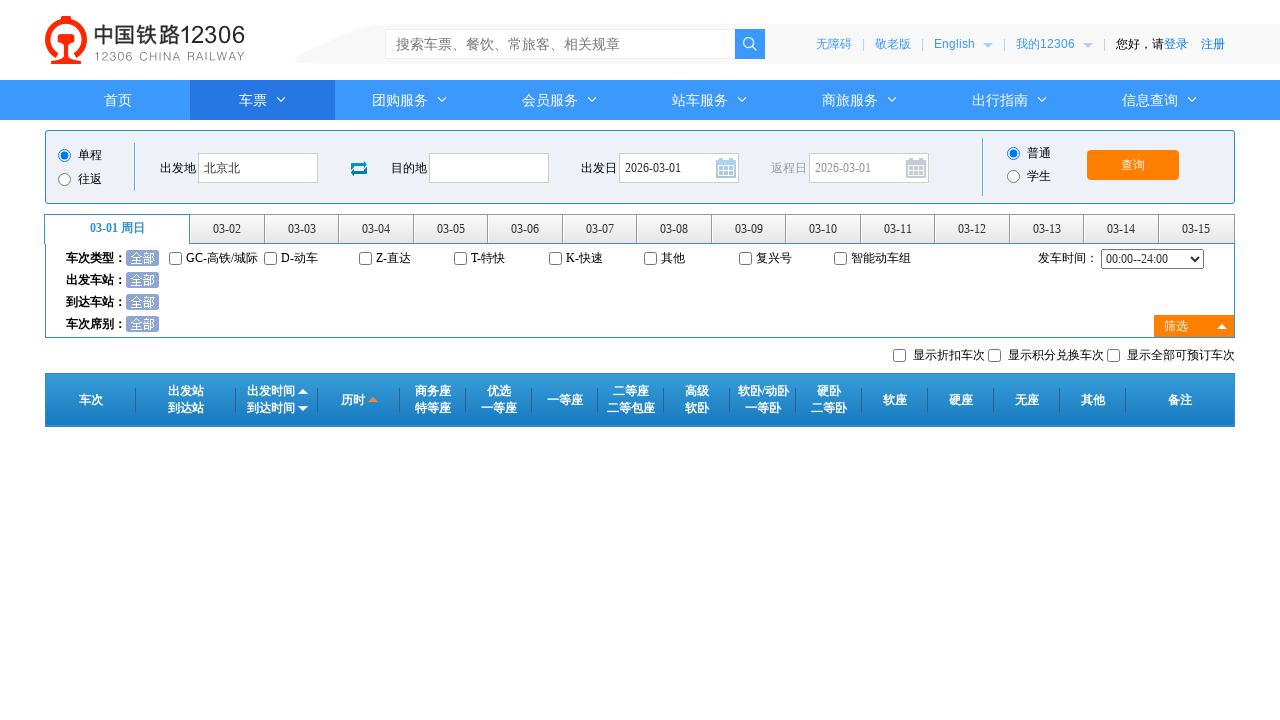

Entered '宝鸡' (Baoji) as arrival station on #toStationText
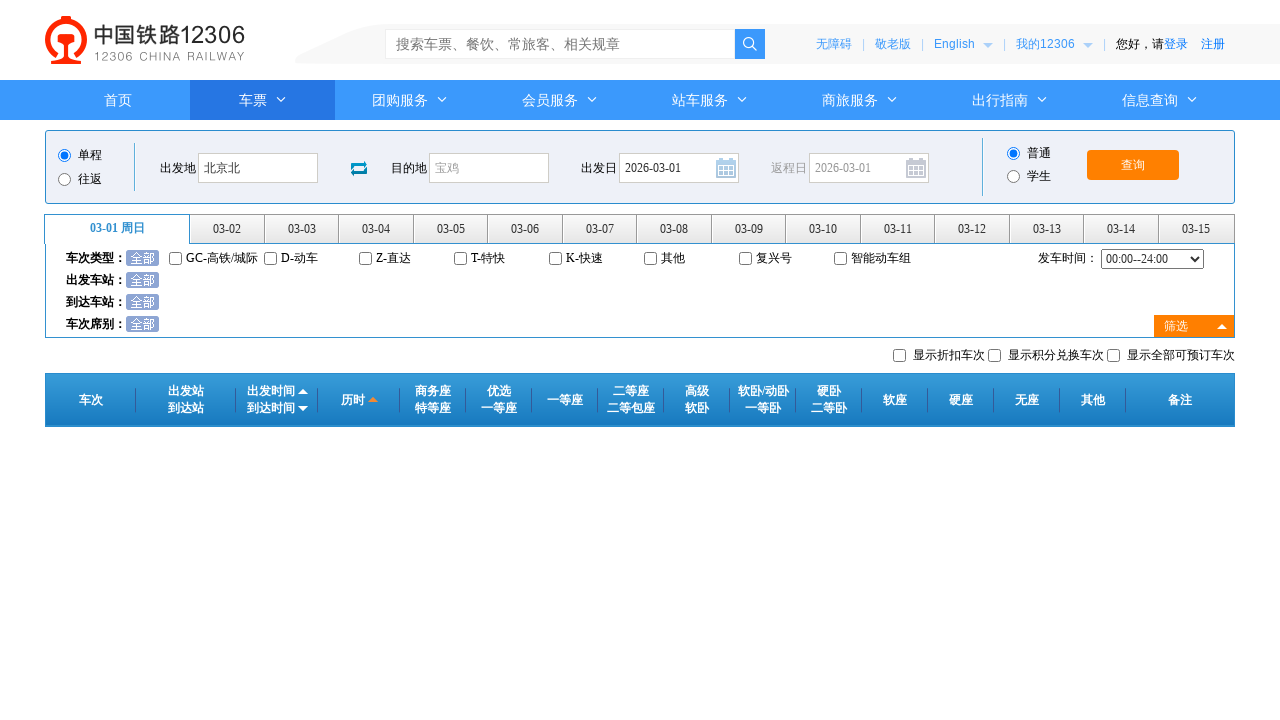

Pressed Enter to confirm arrival station
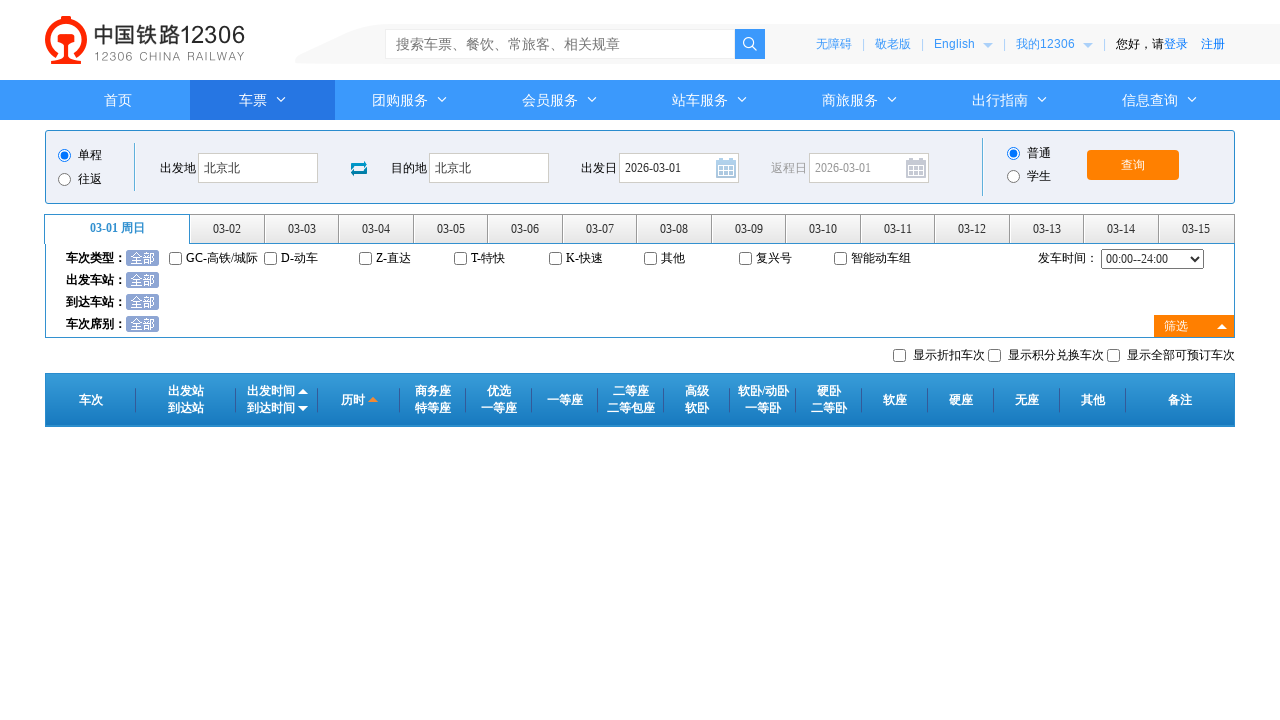

Removed readonly attribute from date field
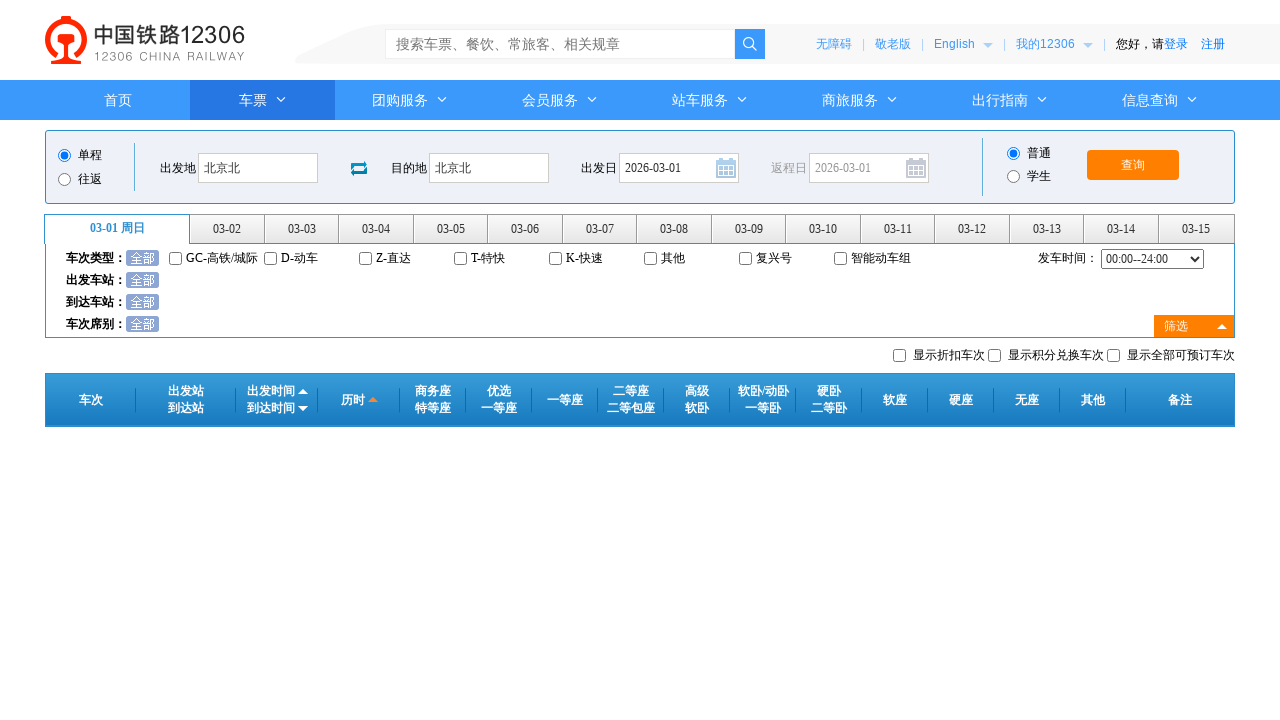

Filled date field with '2025-02-10' on #train_date
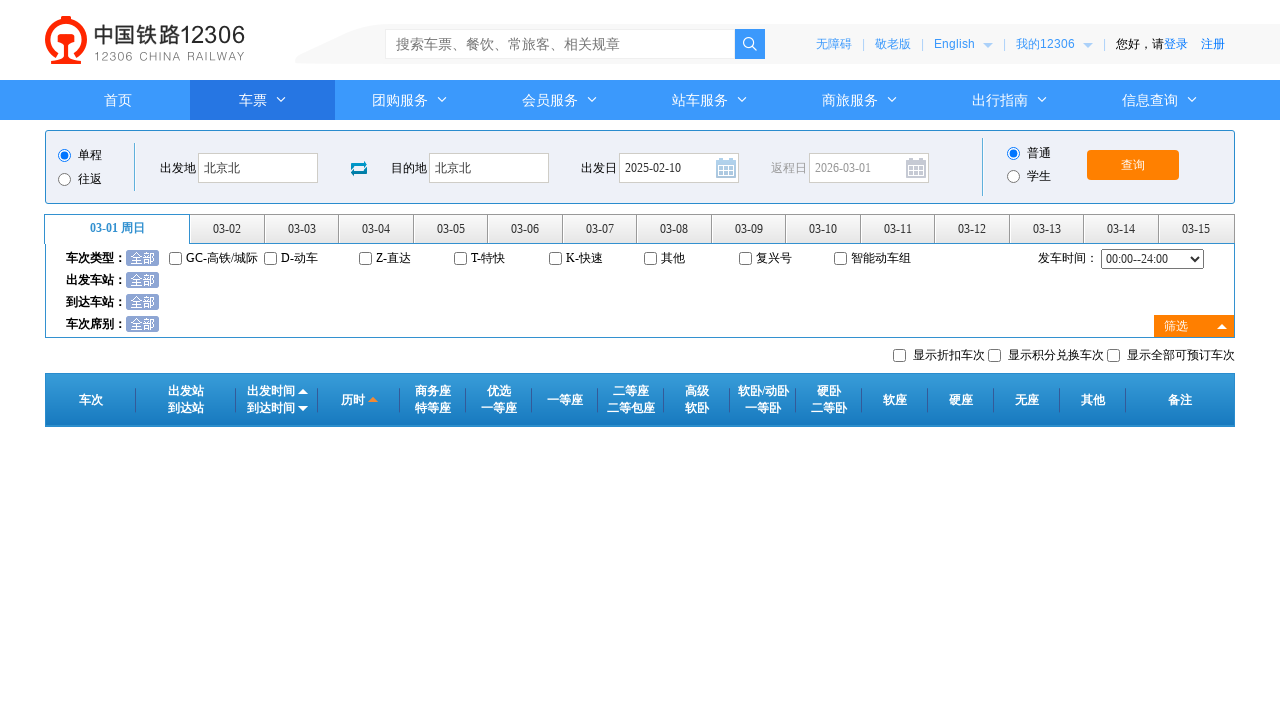

Clicked on date field to confirm selection at (679, 168) on #train_date
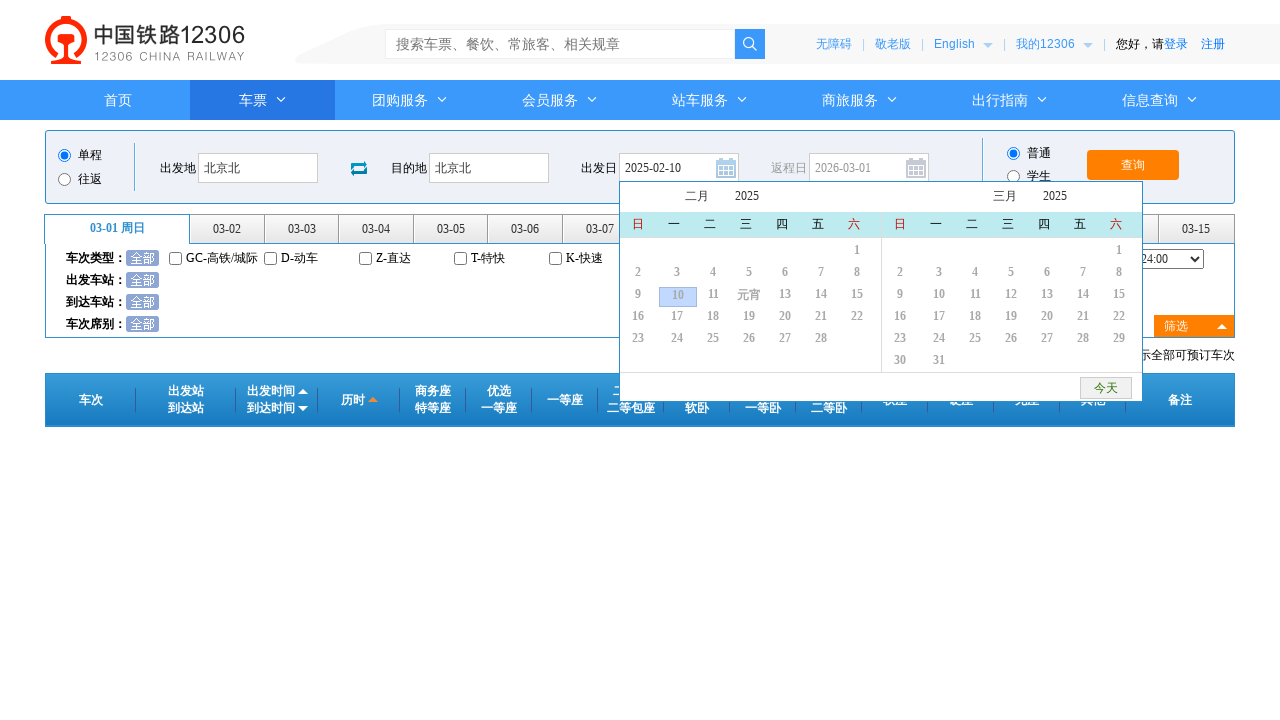

Clicked query button to search for available train tickets at (1133, 165) on #query_ticket
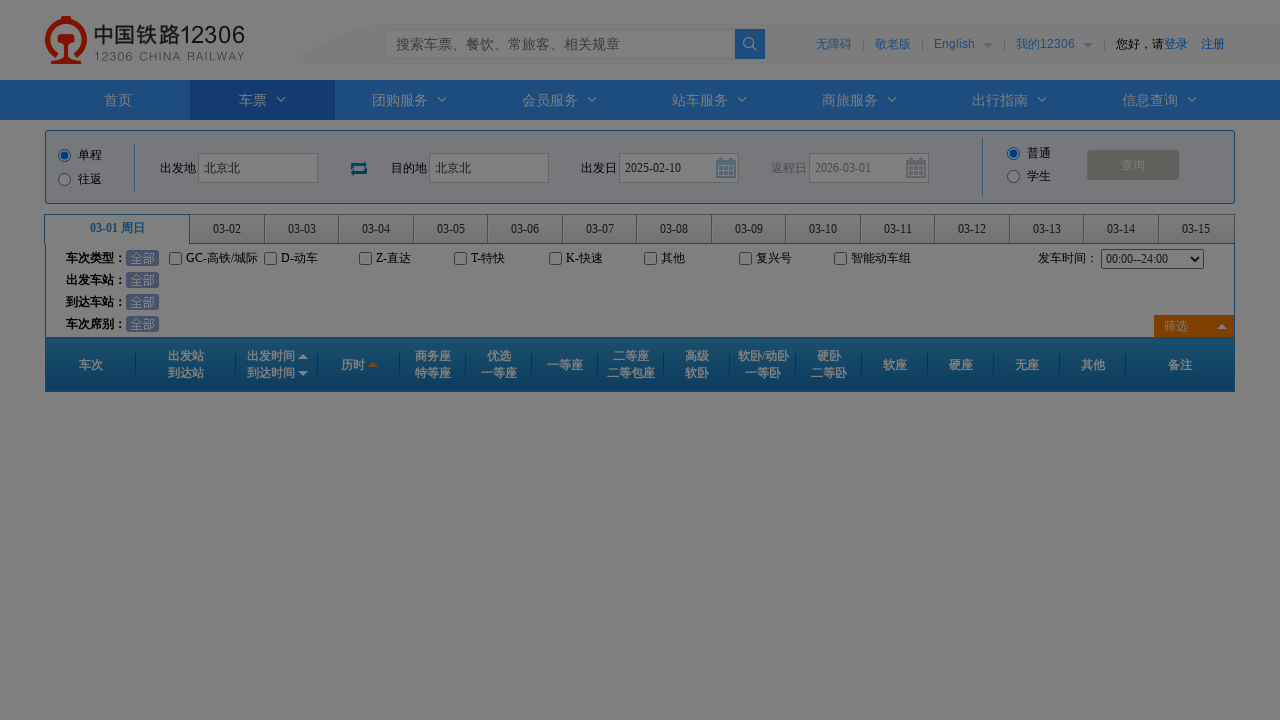

Waited 2 seconds for ticket search results to load
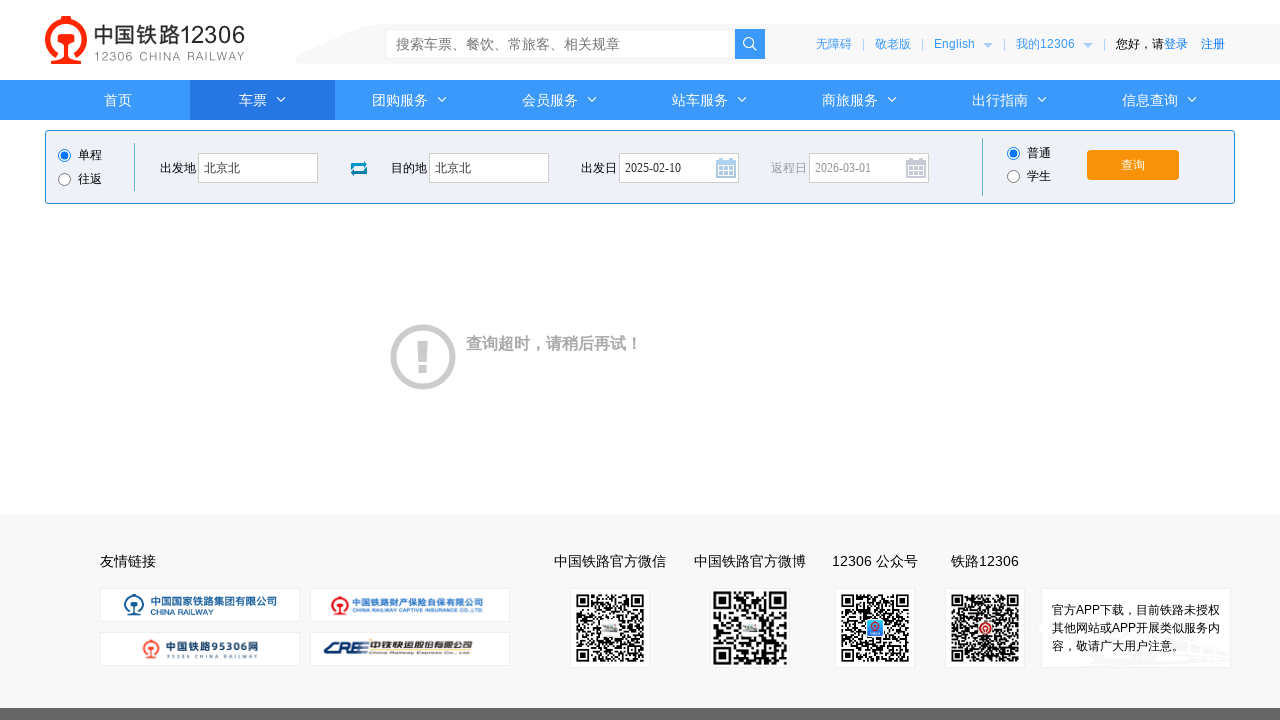

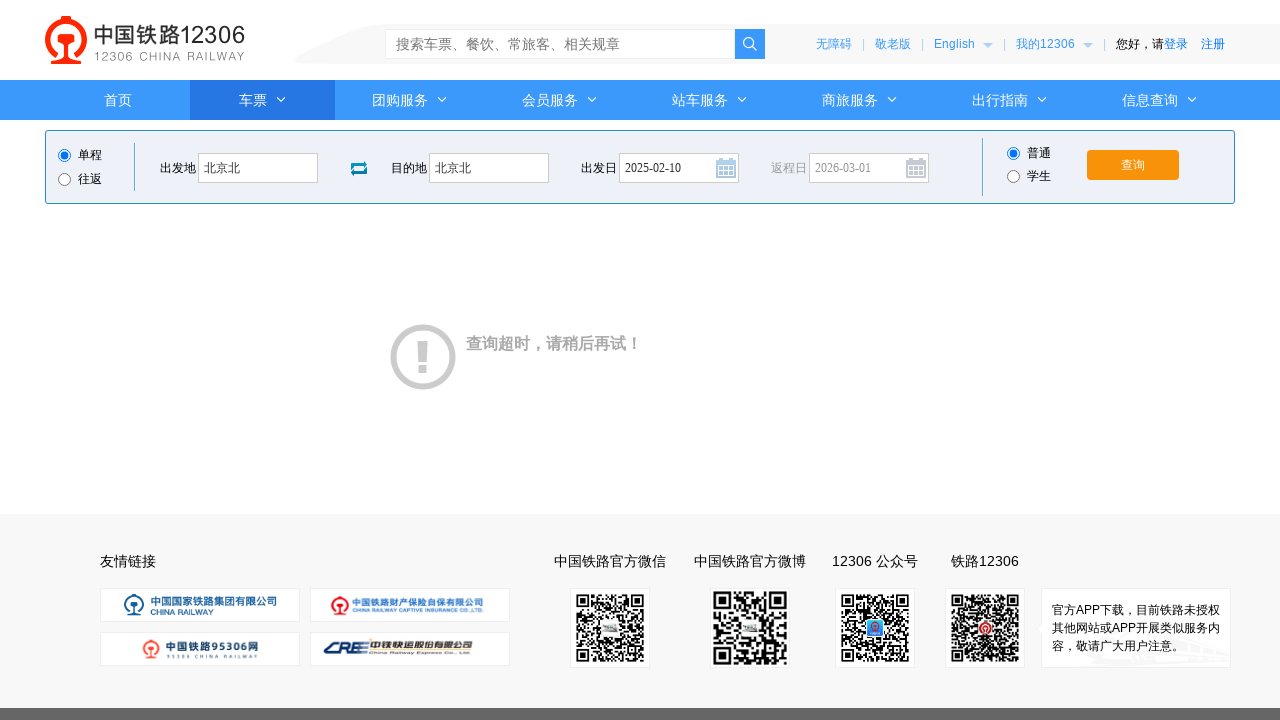